Tests that the Insider homepage loads successfully and verifies the page title contains "Insider"

Starting URL: https://useinsider.com/

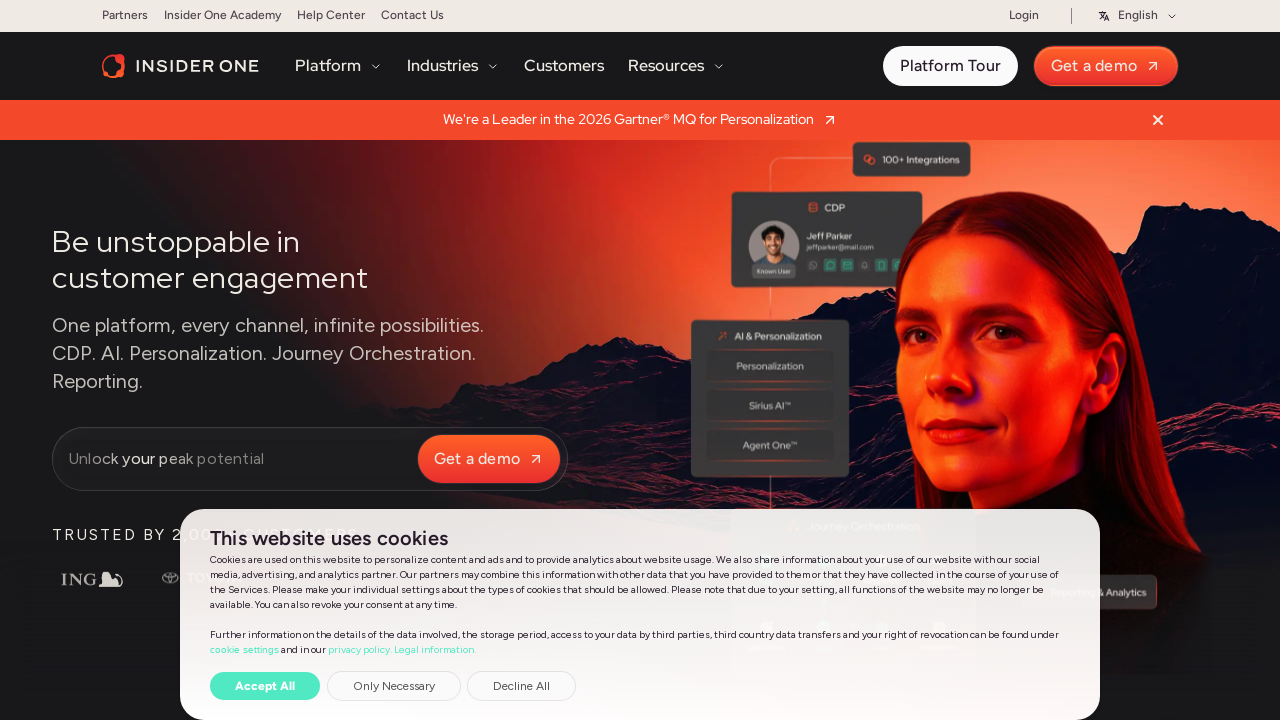

Waited for page body to load
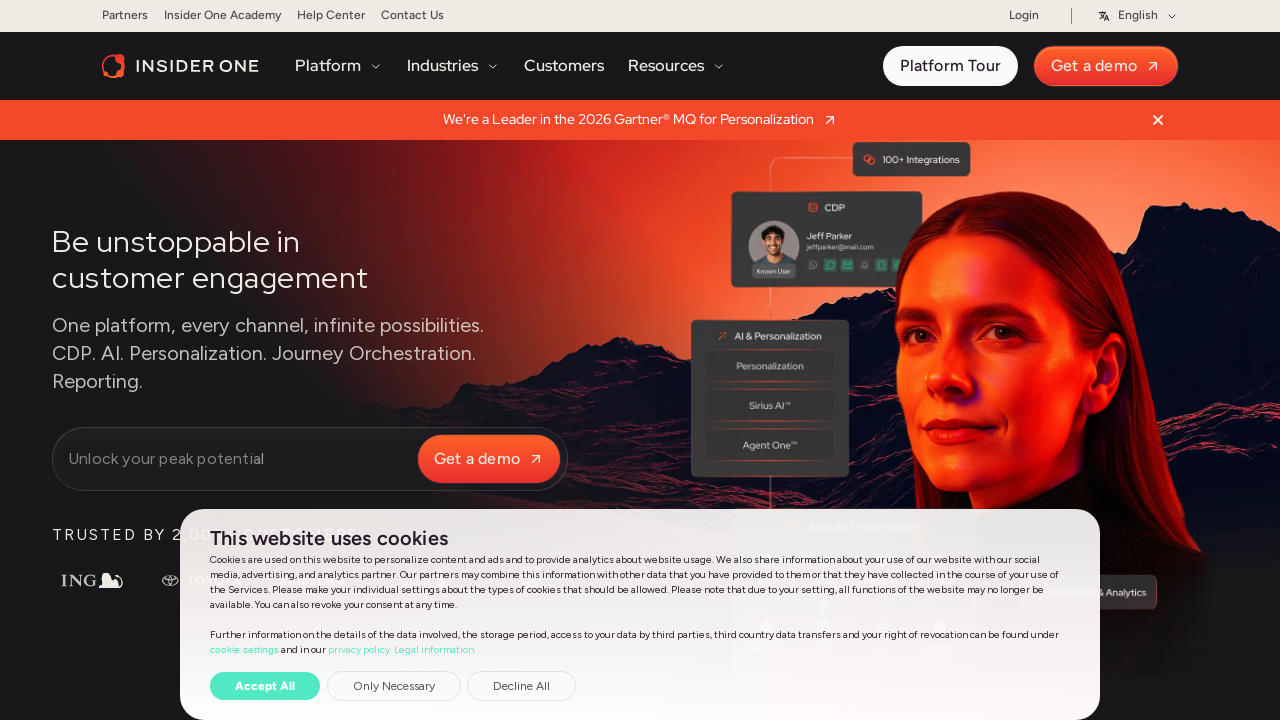

Verified page title contains 'Insider'
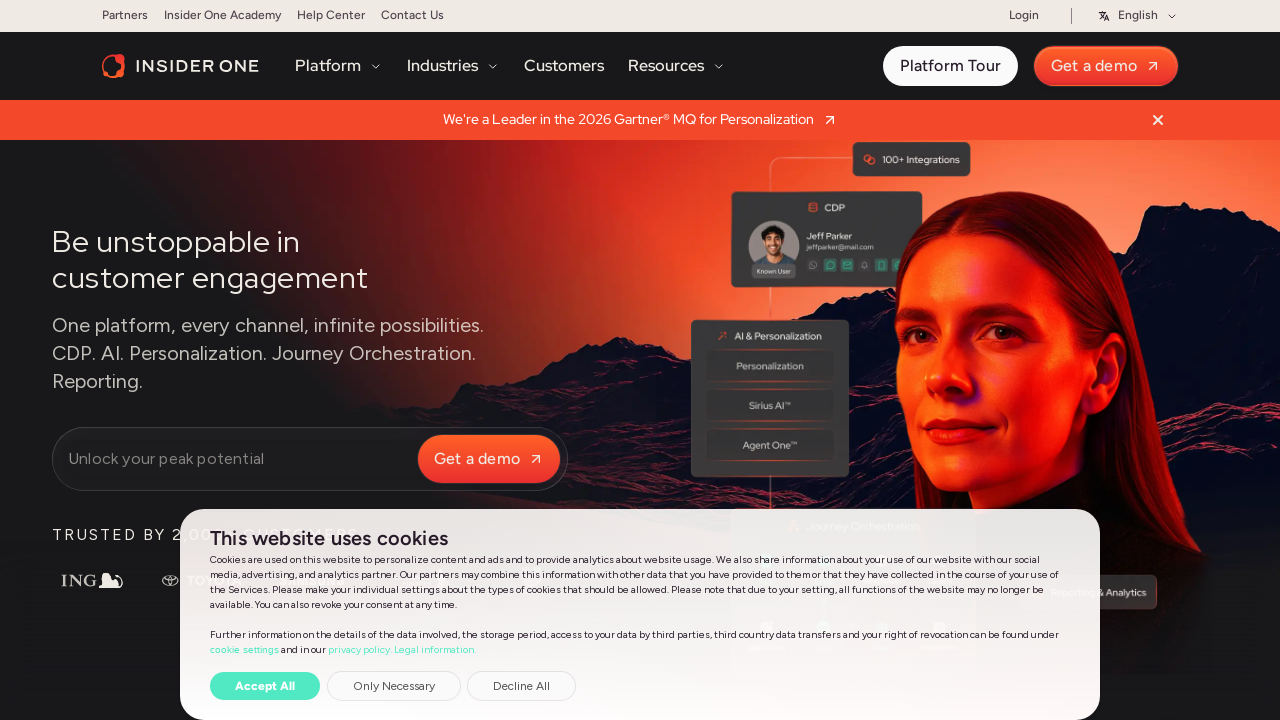

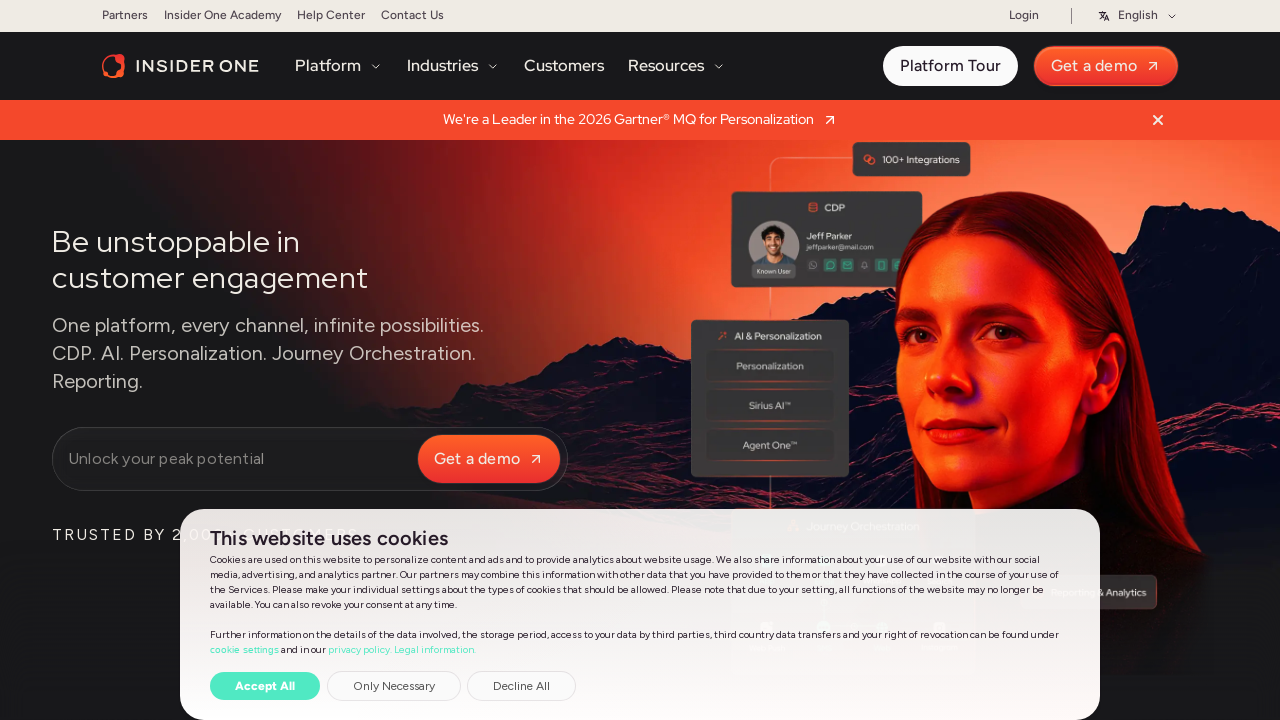